Navigates to Purplle.com e-commerce website with a maximized browser window and waits for the page to load

Starting URL: https://www.purplle.com

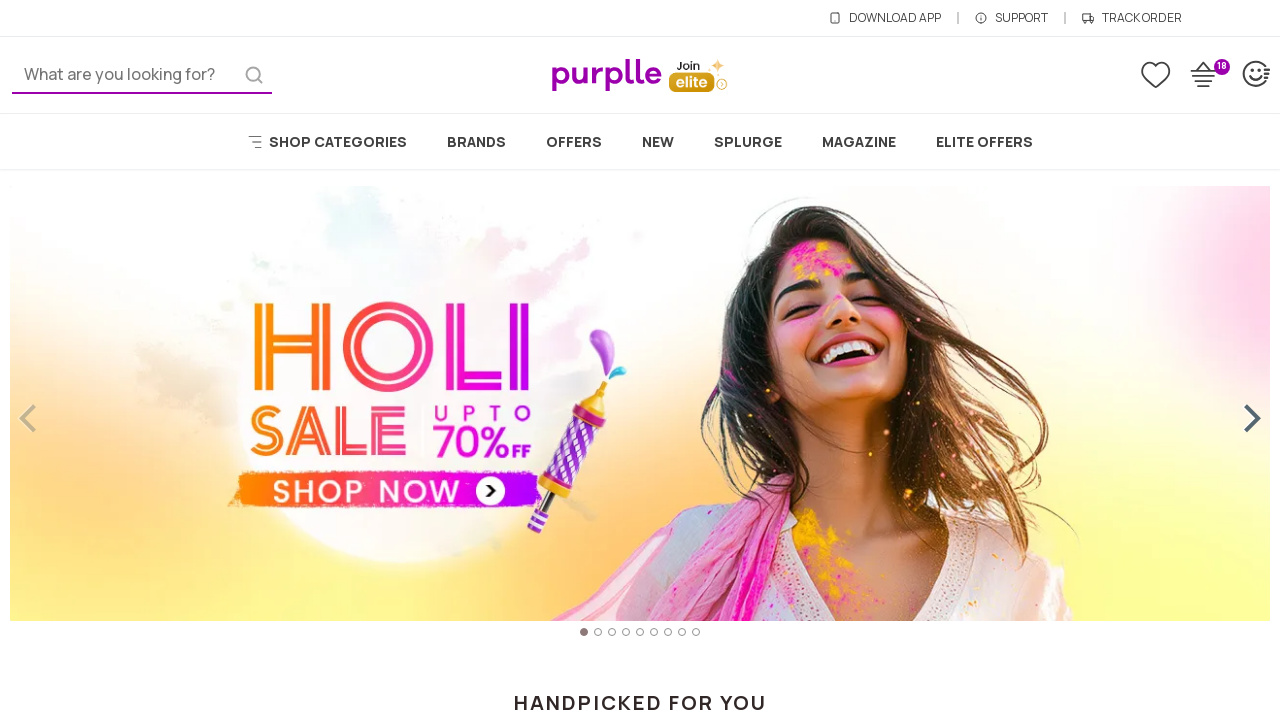

Waited for page to load with domcontentloaded state
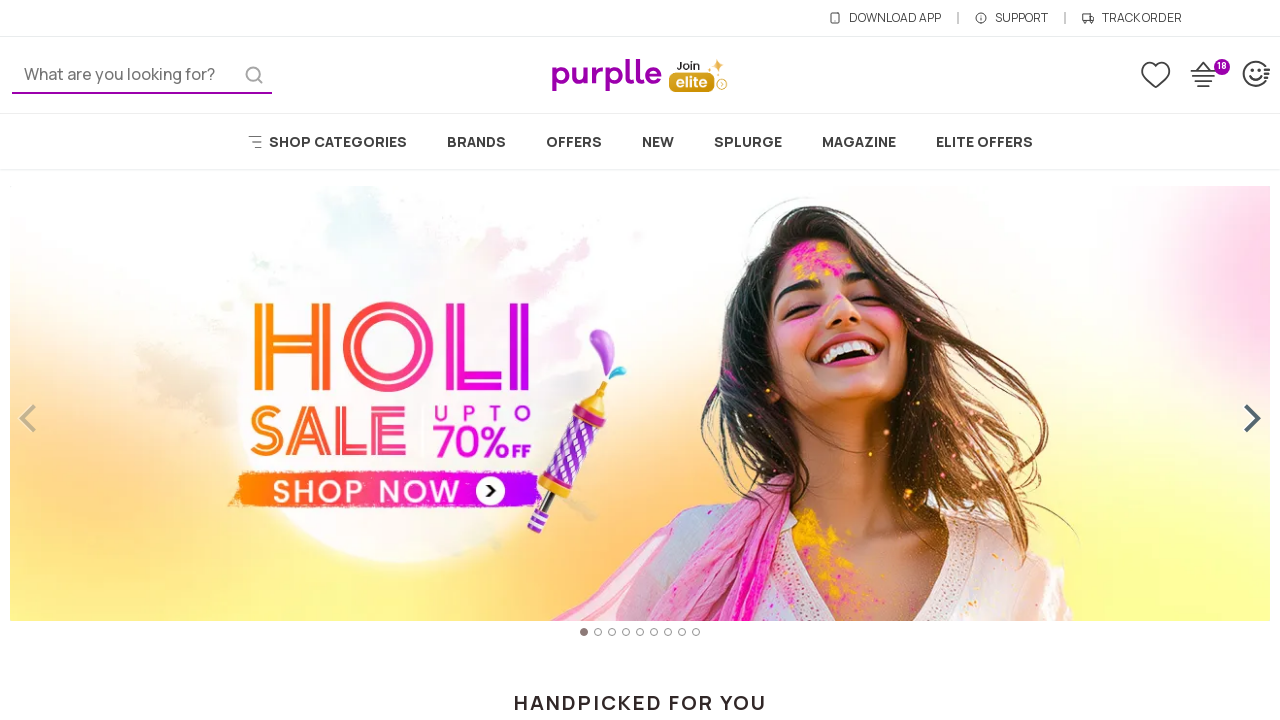

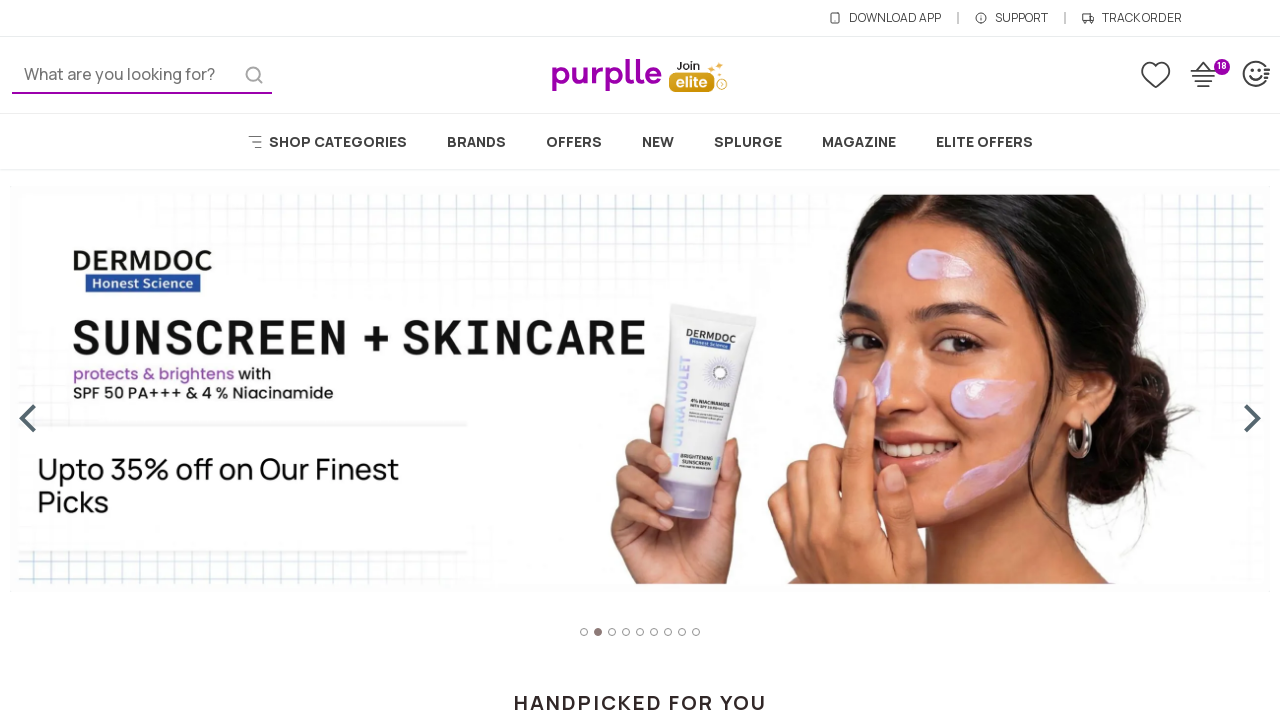